Tests a floor heating calculator by entering room dimensions, selecting room type and heating type, entering heat losses, and verifying the calculated power output values.

Starting URL: https://kermi-fko.ru/raschety/Calc-Rehau-Solelec.aspx

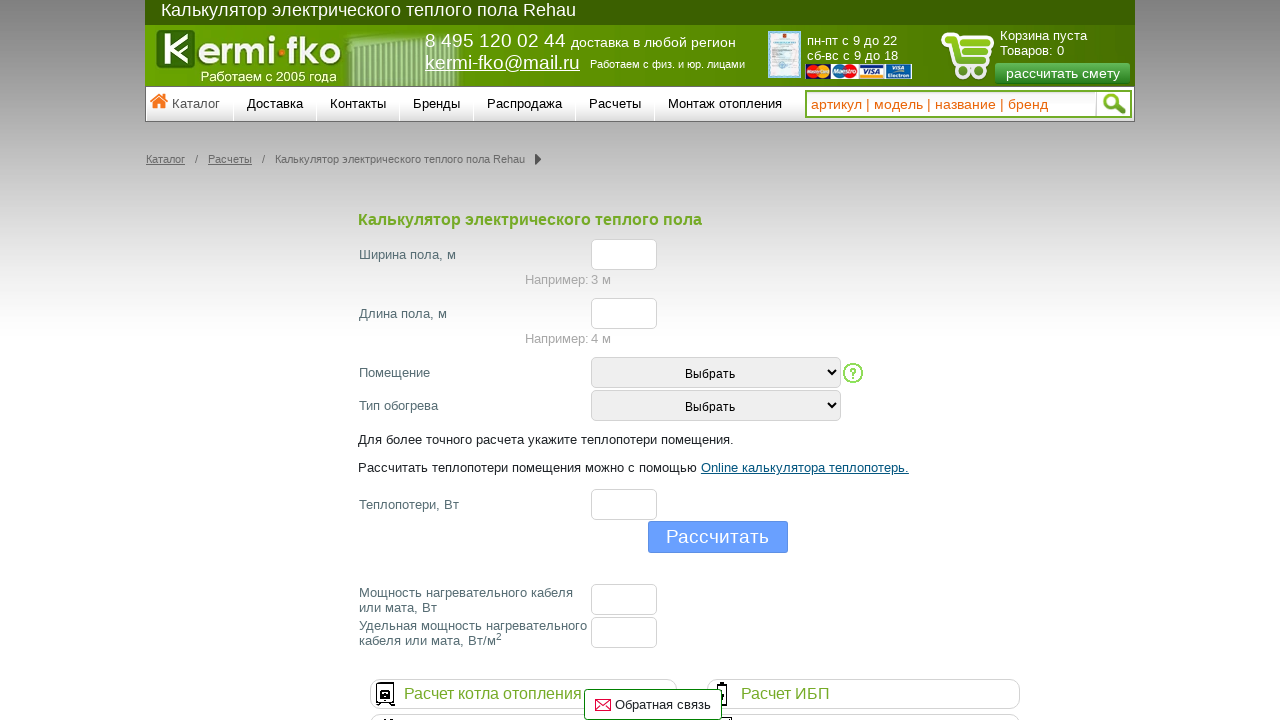

Entered room width of 5 on #el_f_width
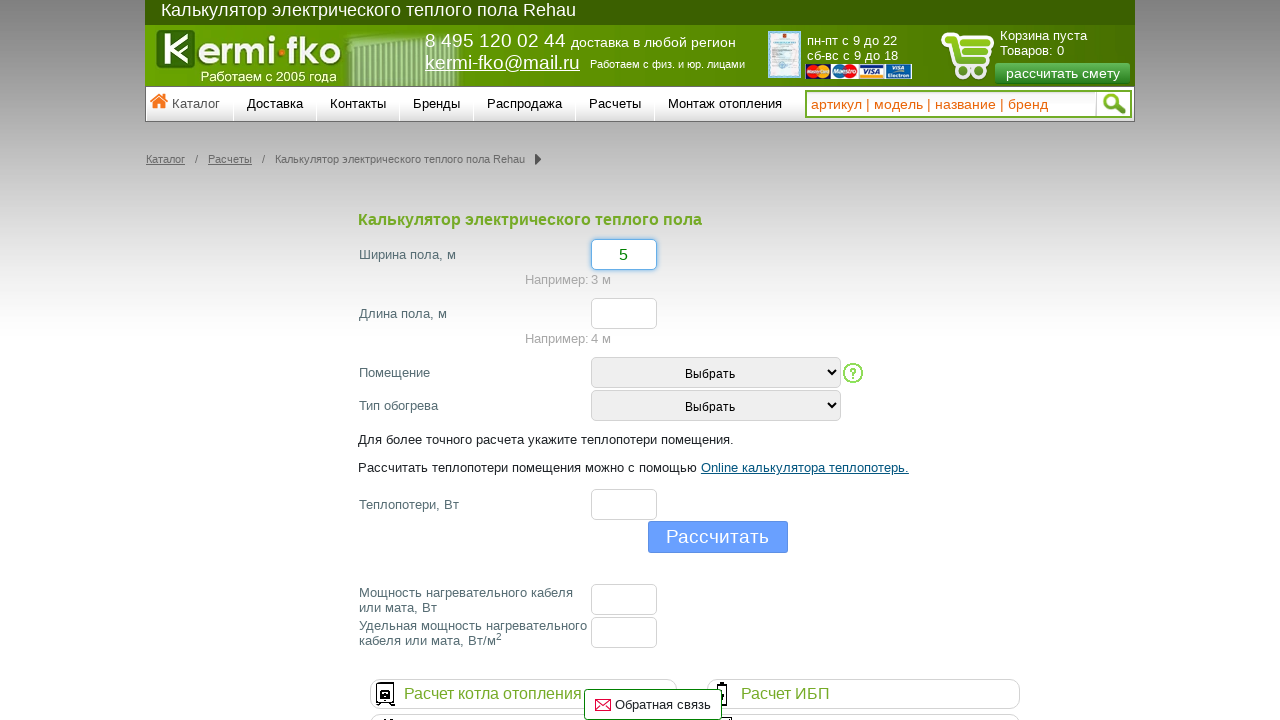

Entered room length of 15 on #el_f_lenght
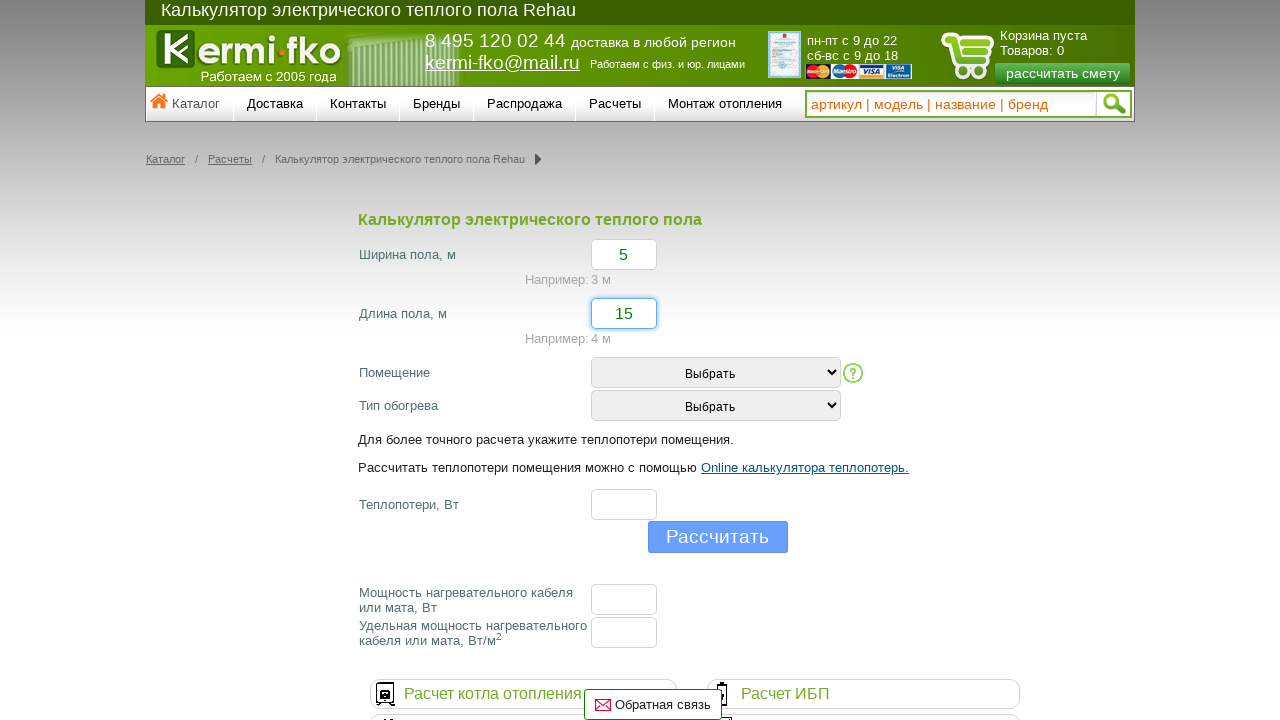

Selected room type as 'Kitchen or bedroom' on #room_type
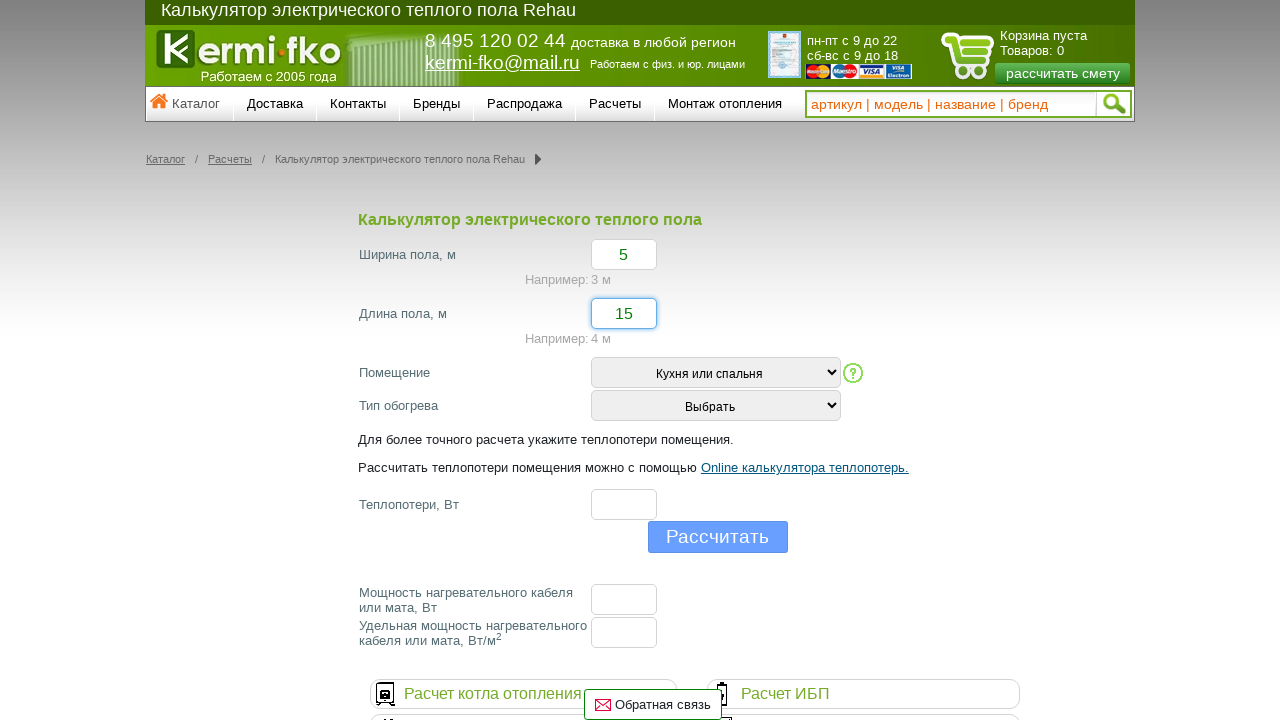

Selected heating type as 'Comfort heating' on #heating_type
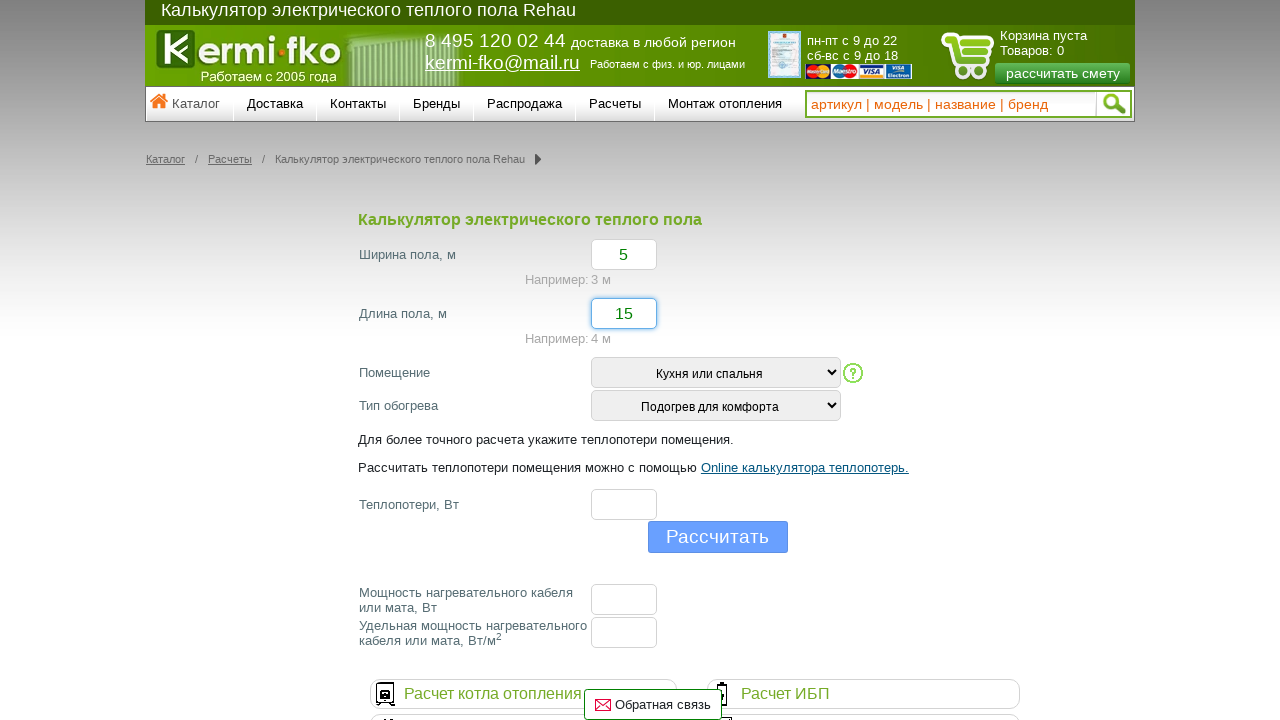

Entered heat losses value of 100 on #el_f_losses
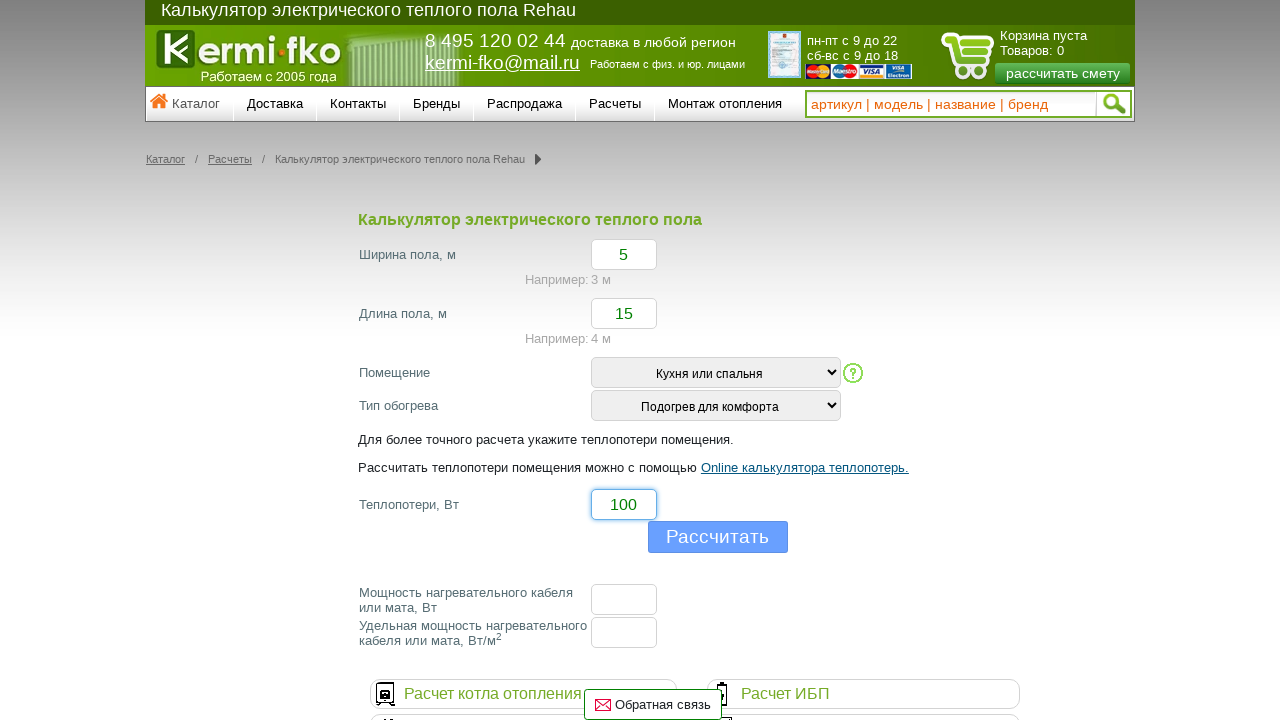

Clicked calculate button at (718, 537) on #hf_calc > input
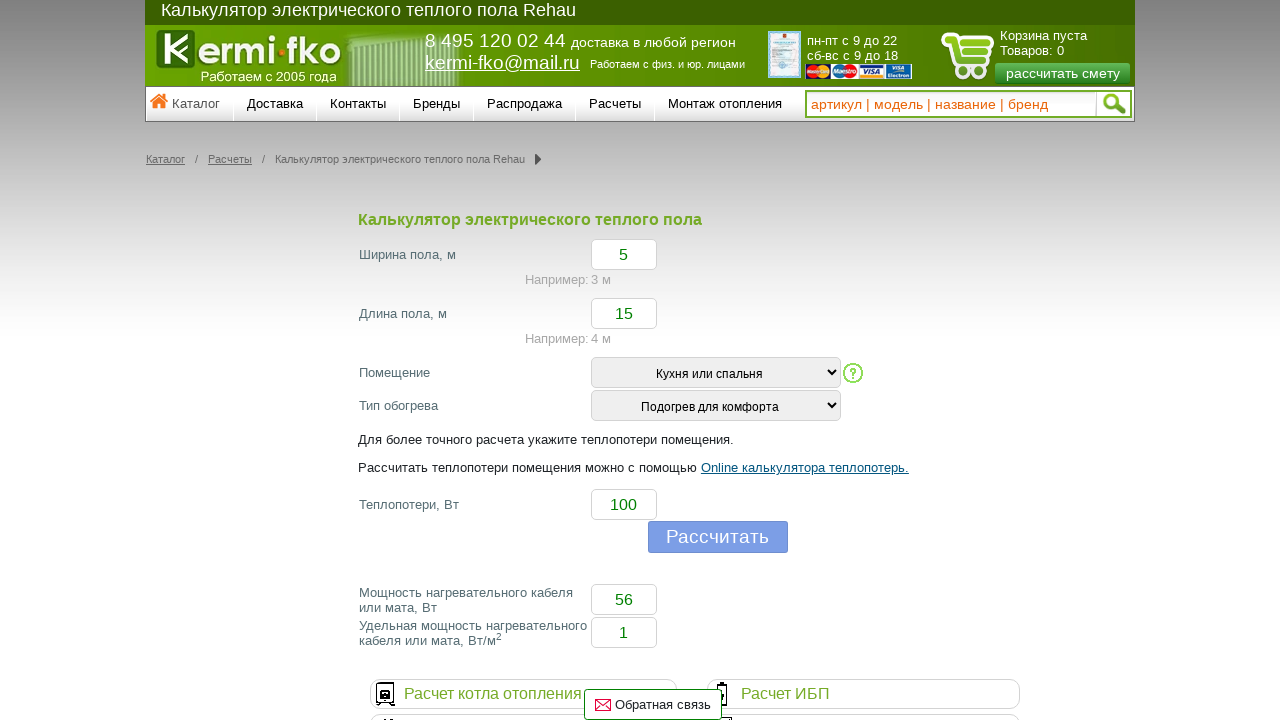

Floor cable power result element appeared
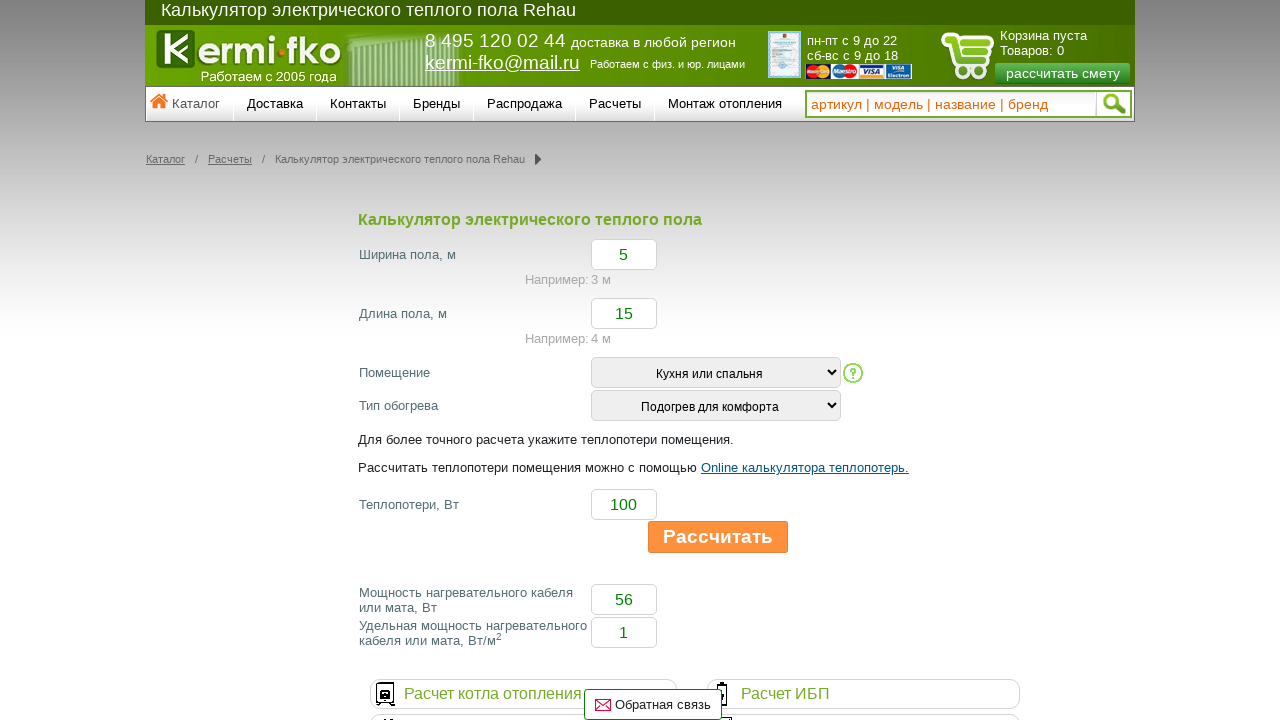

Specific floor cable power result element appeared
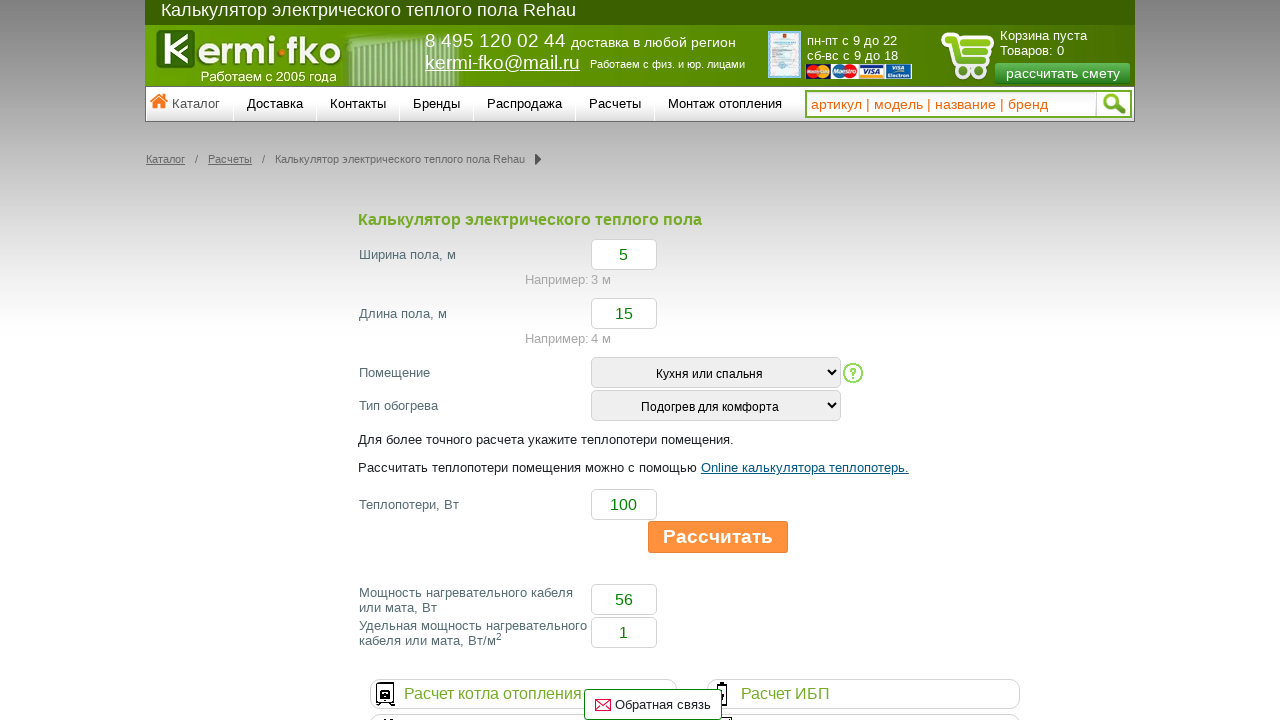

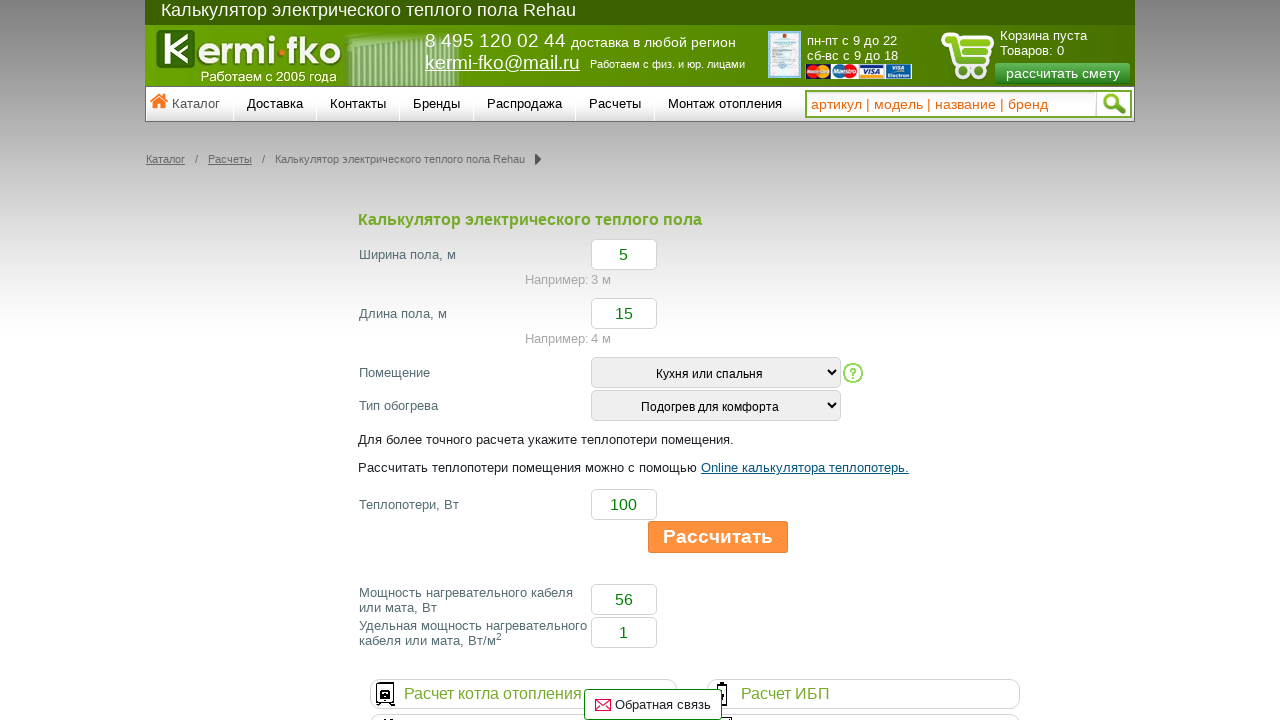